Tests a text box form by filling in full name, email, and address fields, then verifying the submitted data is displayed correctly

Starting URL: https://demoqa.com/text-box

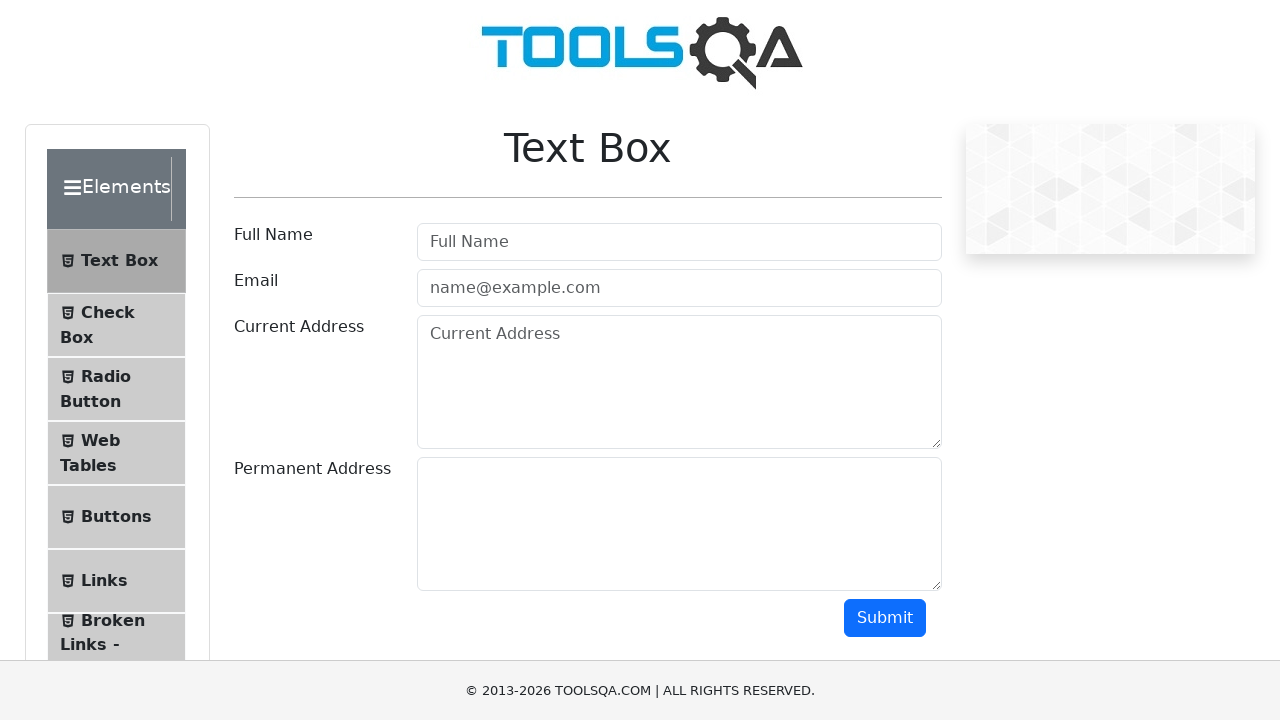

Filled full name field with 'Ania Bania' on #userName
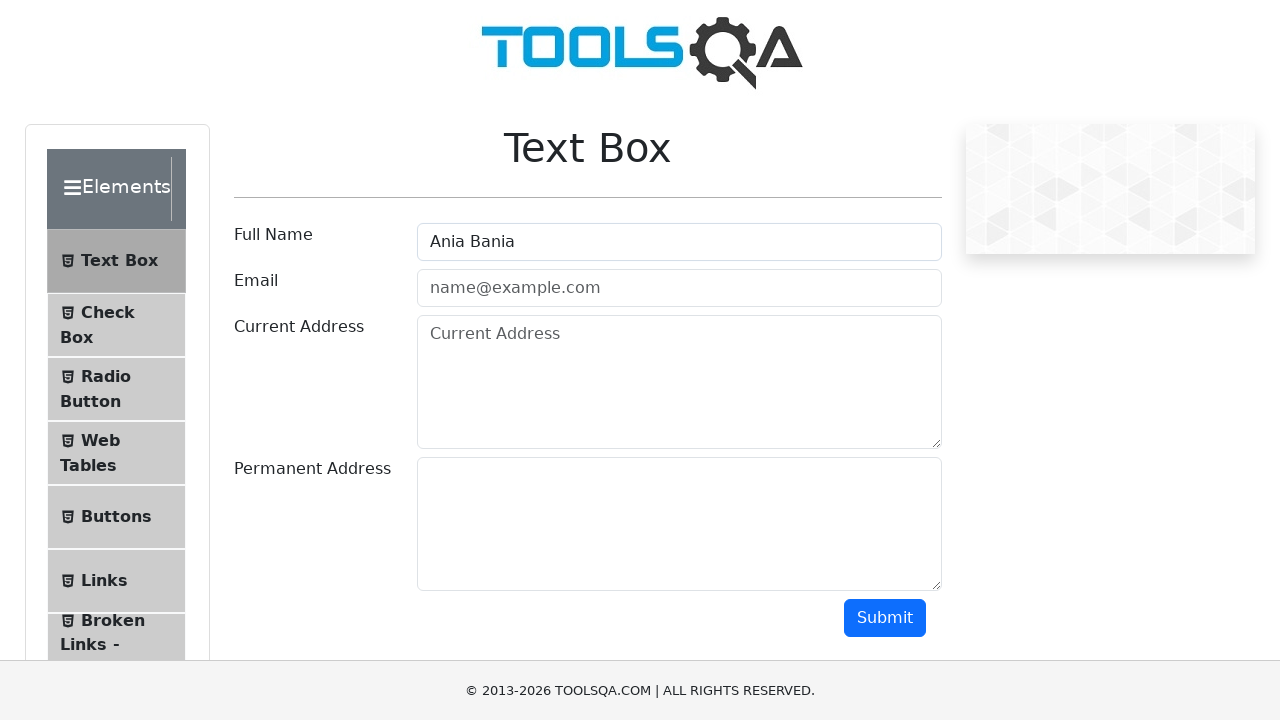

Filled email field with 'aniabania@emailad.pl' on #userEmail
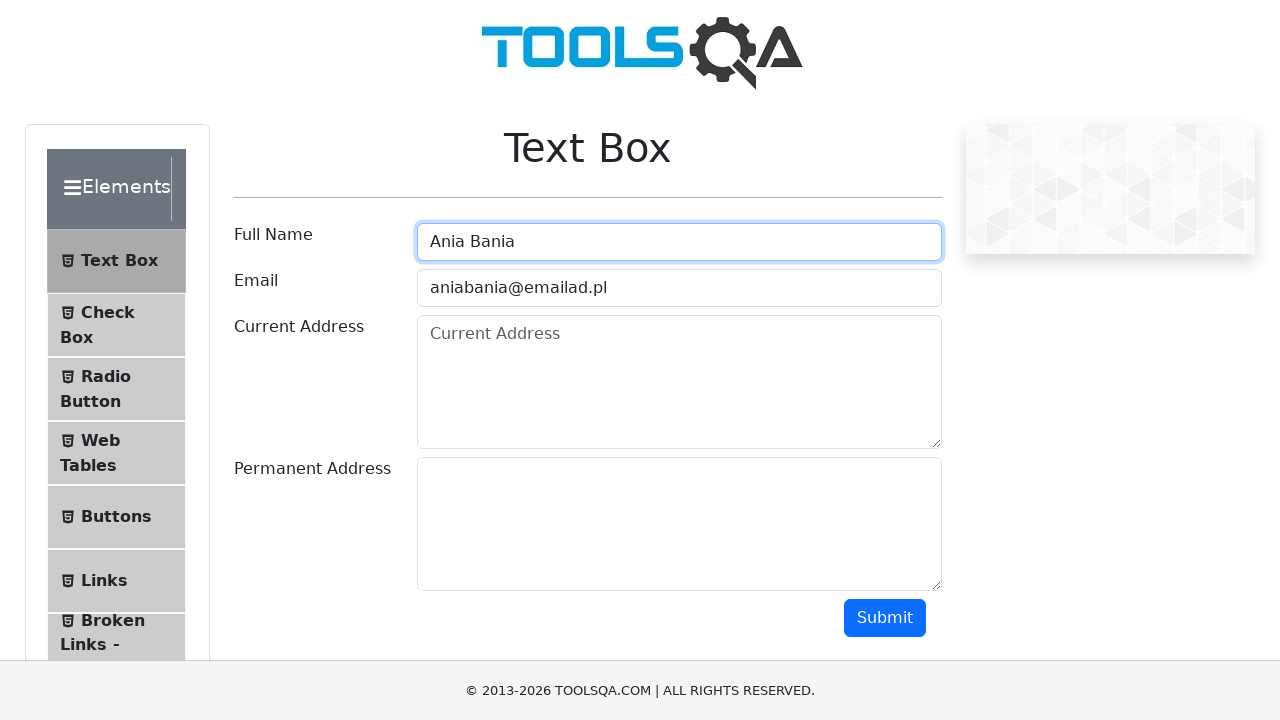

Filled current address field with 'ul. Cicha 56, Szczebrzeszyn' on #currentAddress
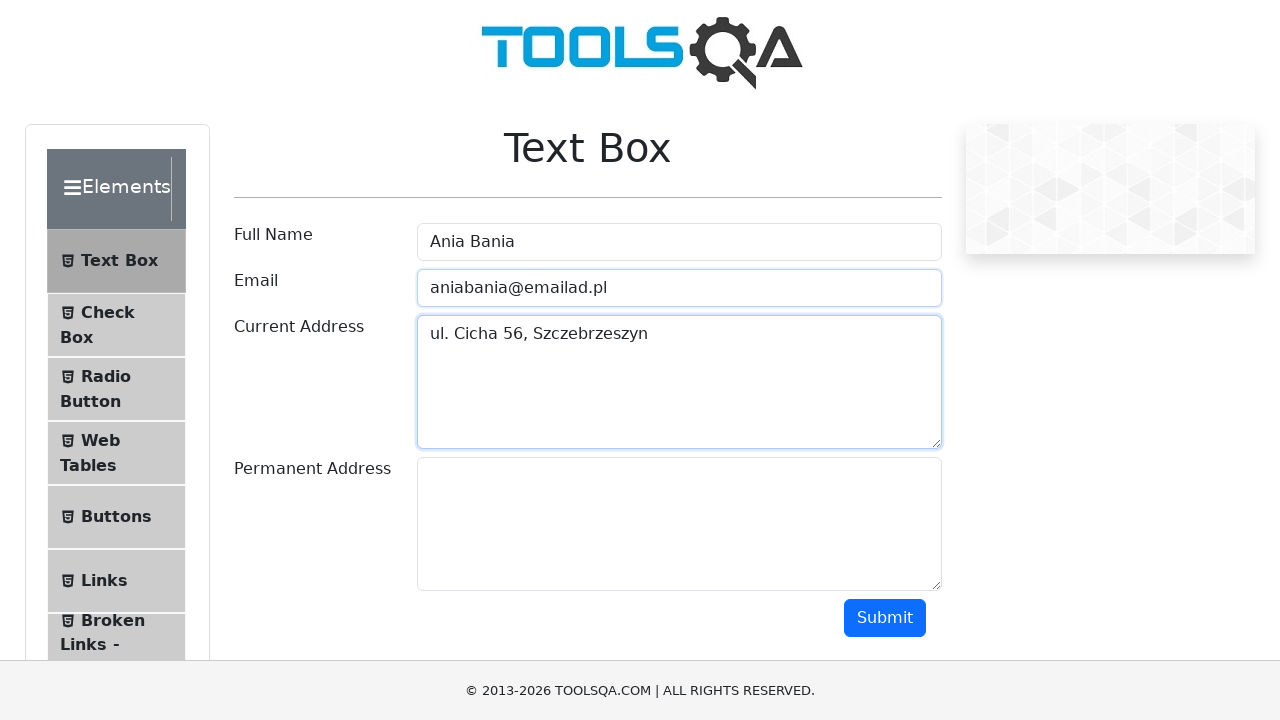

Filled permanent address field with 'ul. Burgundowa 45, Opalenica' on #permanentAddress
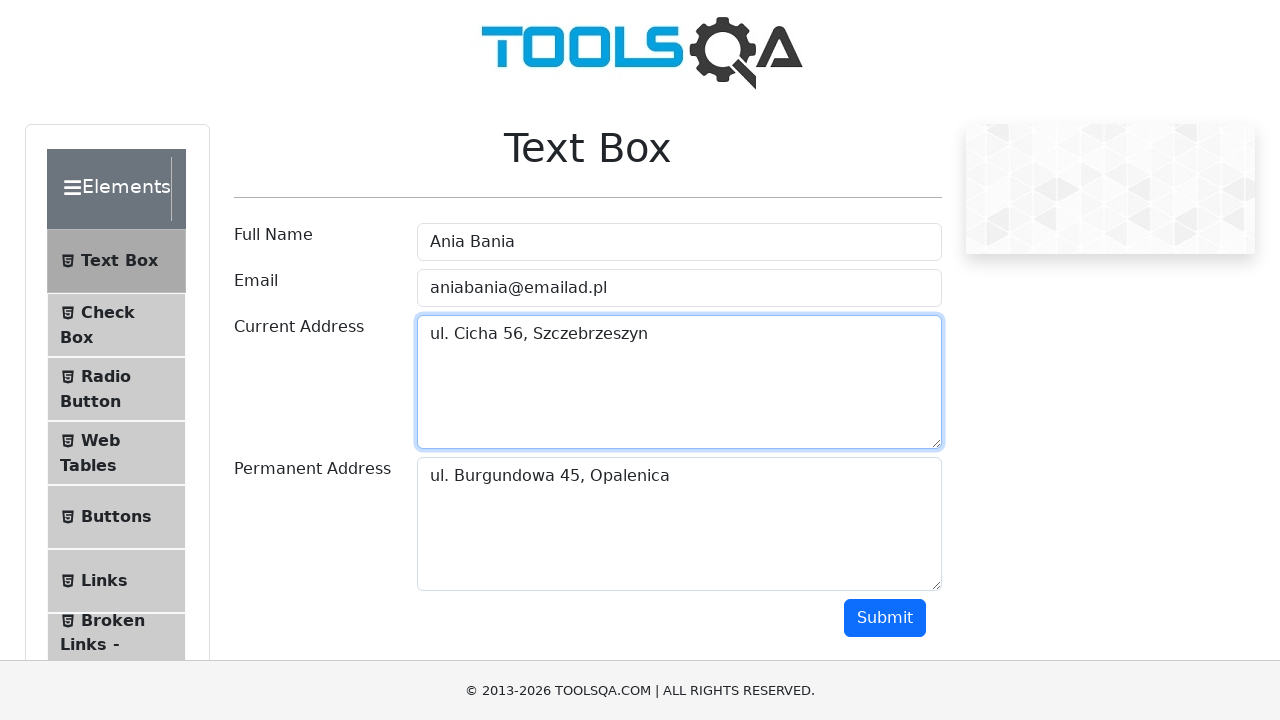

Clicked submit button to submit the form at (885, 618) on #submit
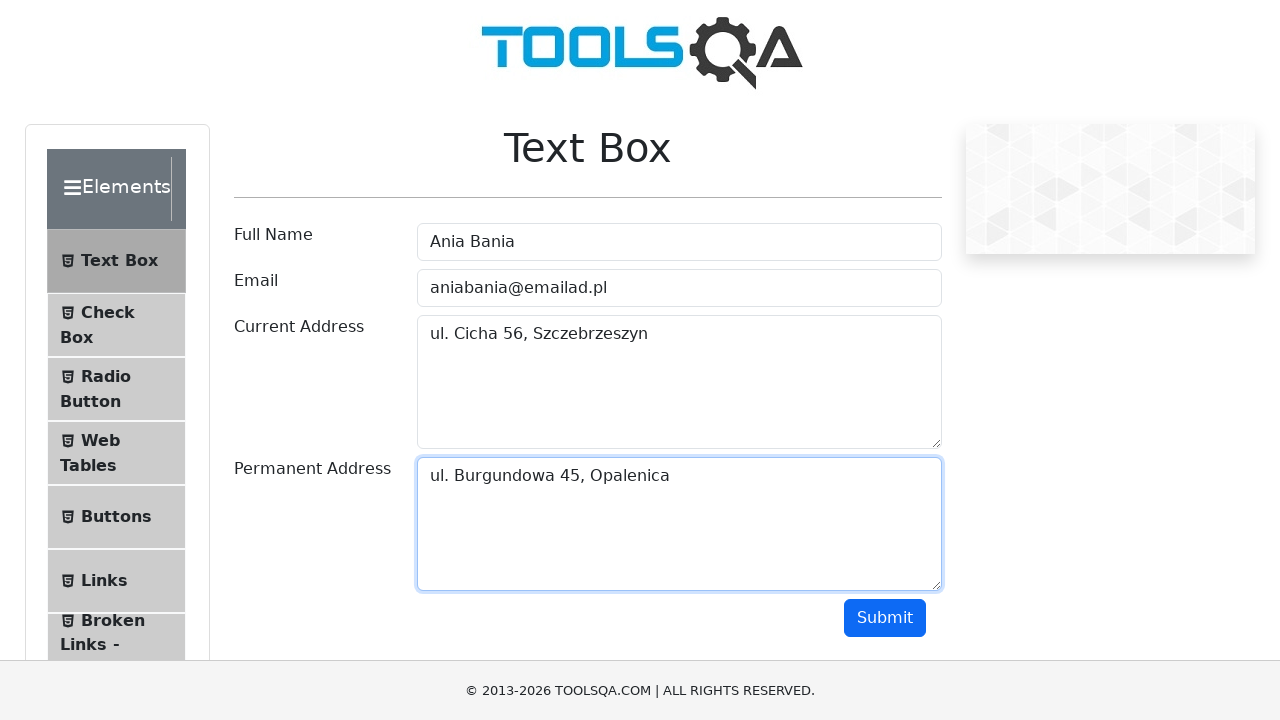

Verified submitted data is displayed on the page
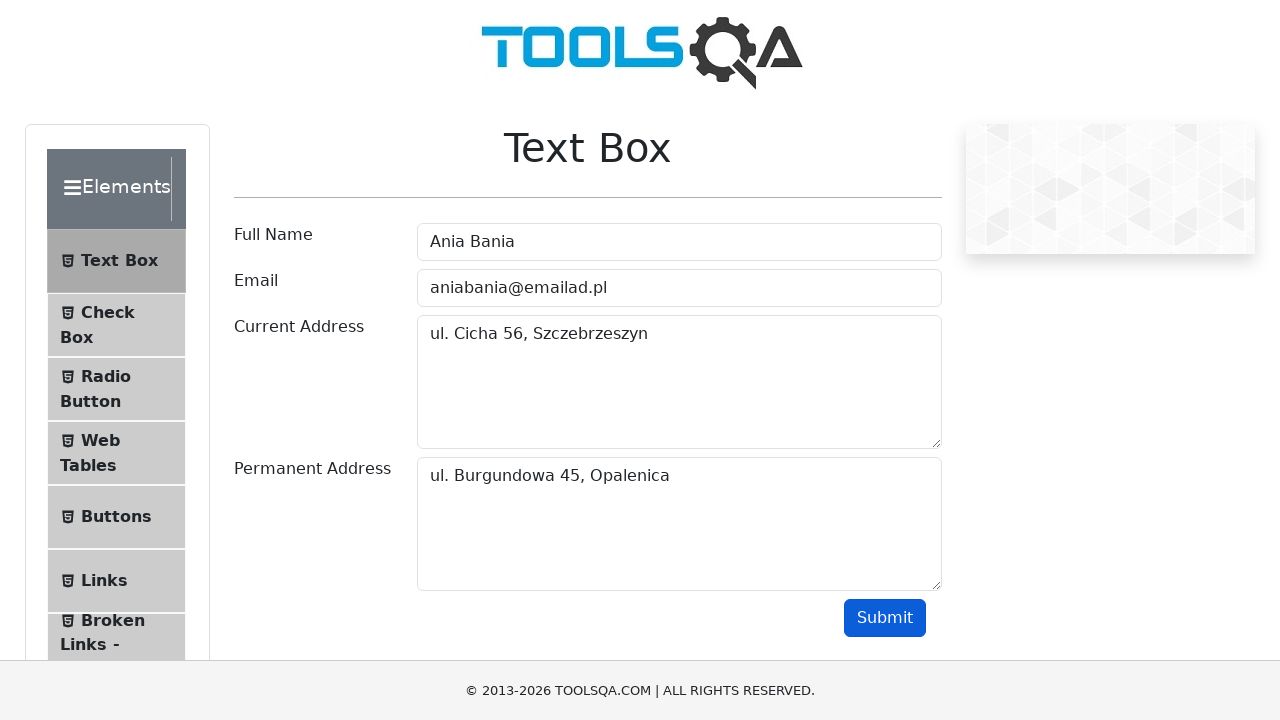

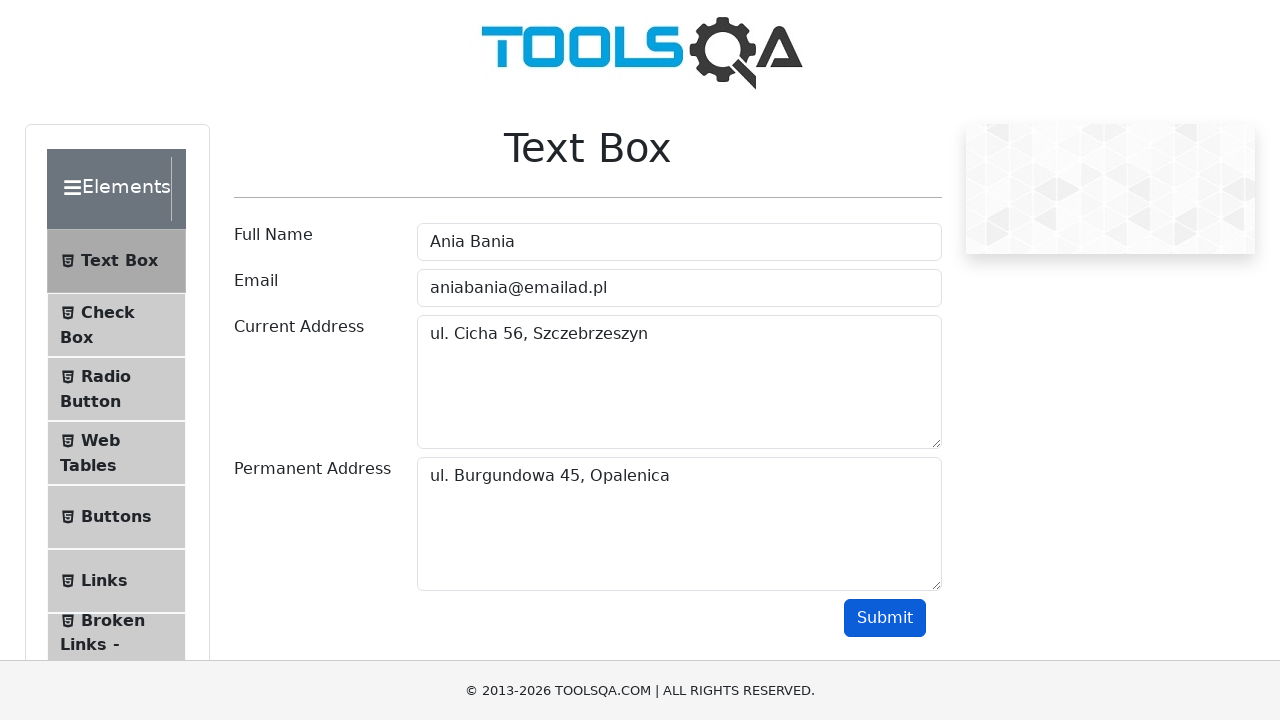